Tests handling of JavaScript alerts and confirm dialogs by triggering them and accepting them

Starting URL: https://rahulshettyacademy.com/AutomationPractice/

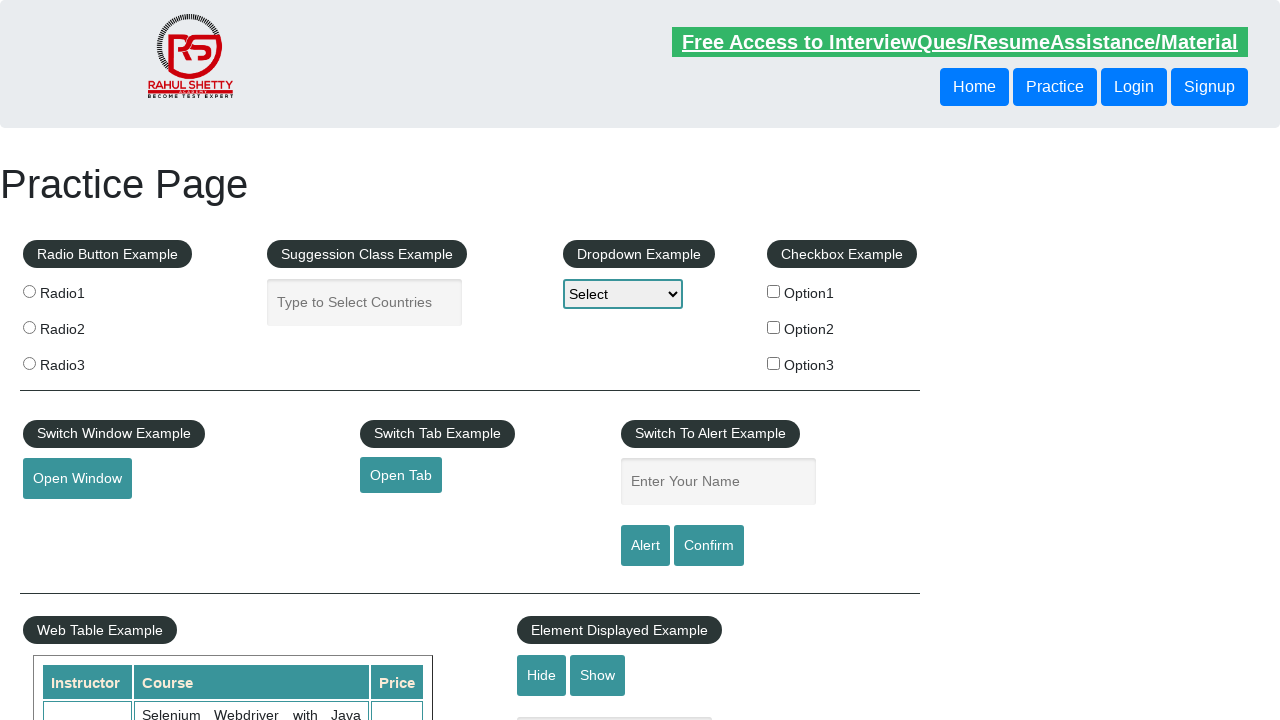

Clicked Alert button to trigger JavaScript alert at (645, 546) on xpath=//input[@value='Alert']
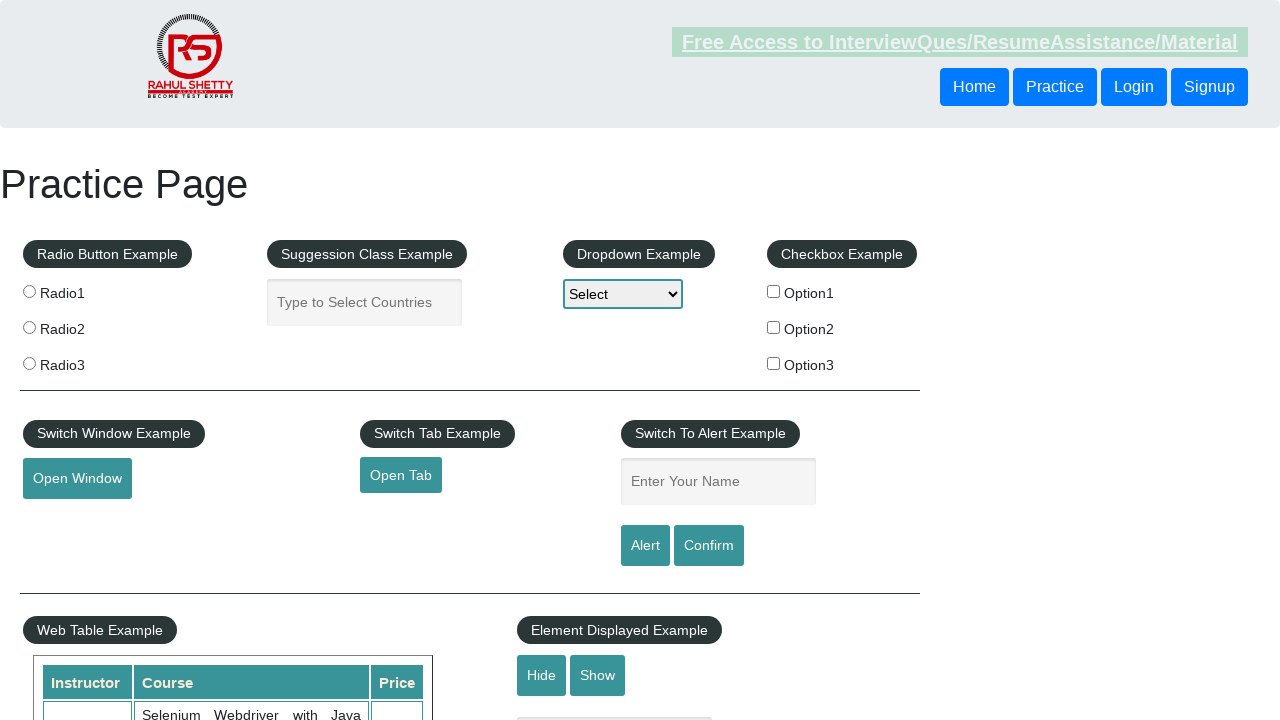

Set up dialog handler to accept all dialogs
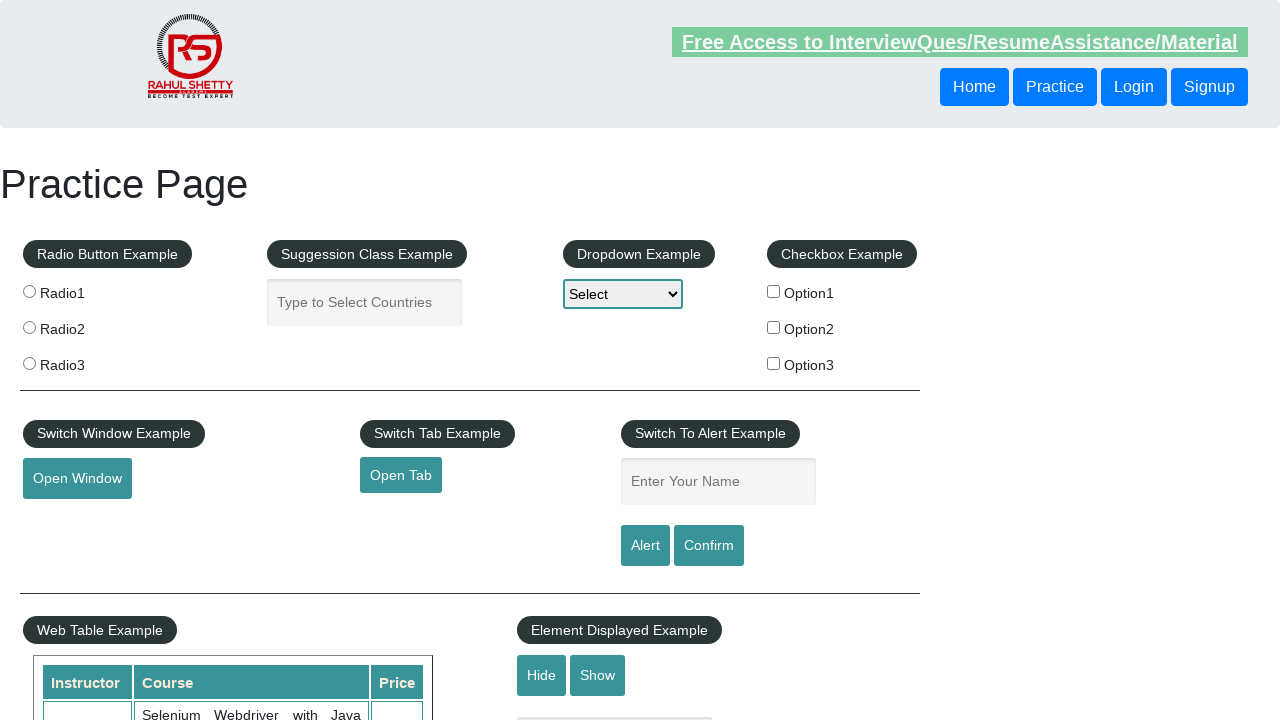

Clicked Confirm button to trigger JavaScript confirm dialog at (709, 546) on #confirmbtn
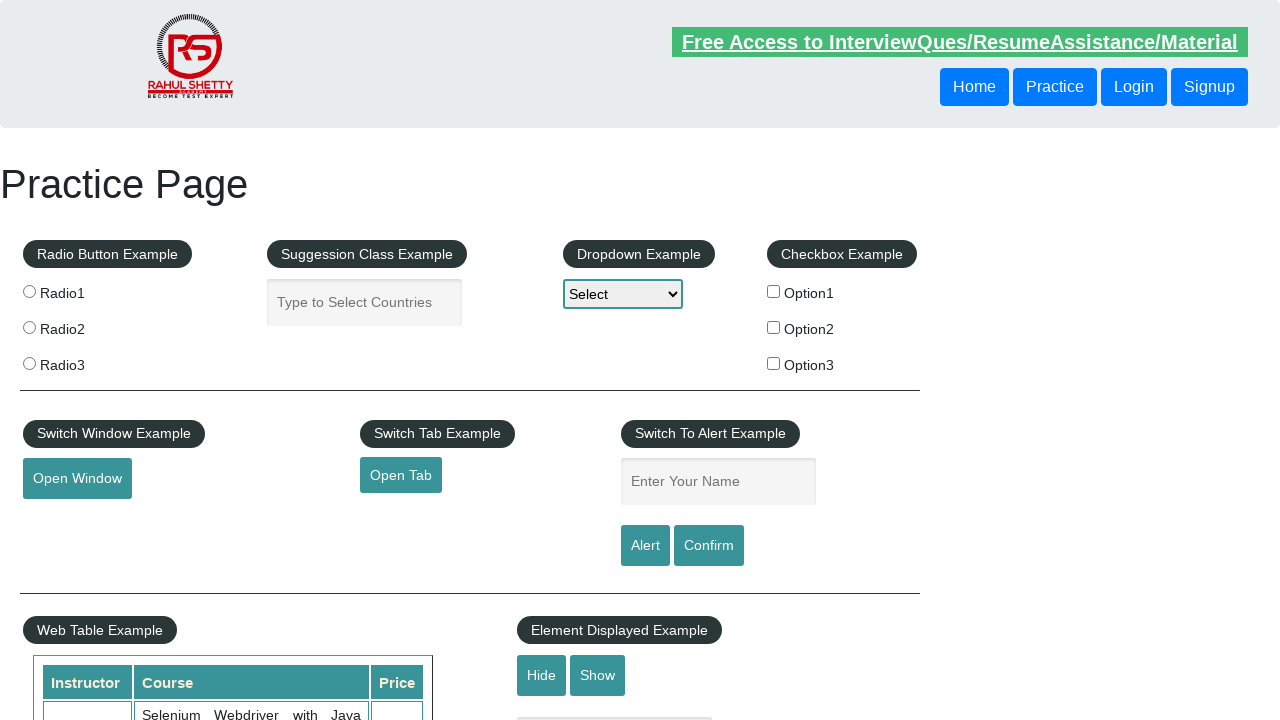

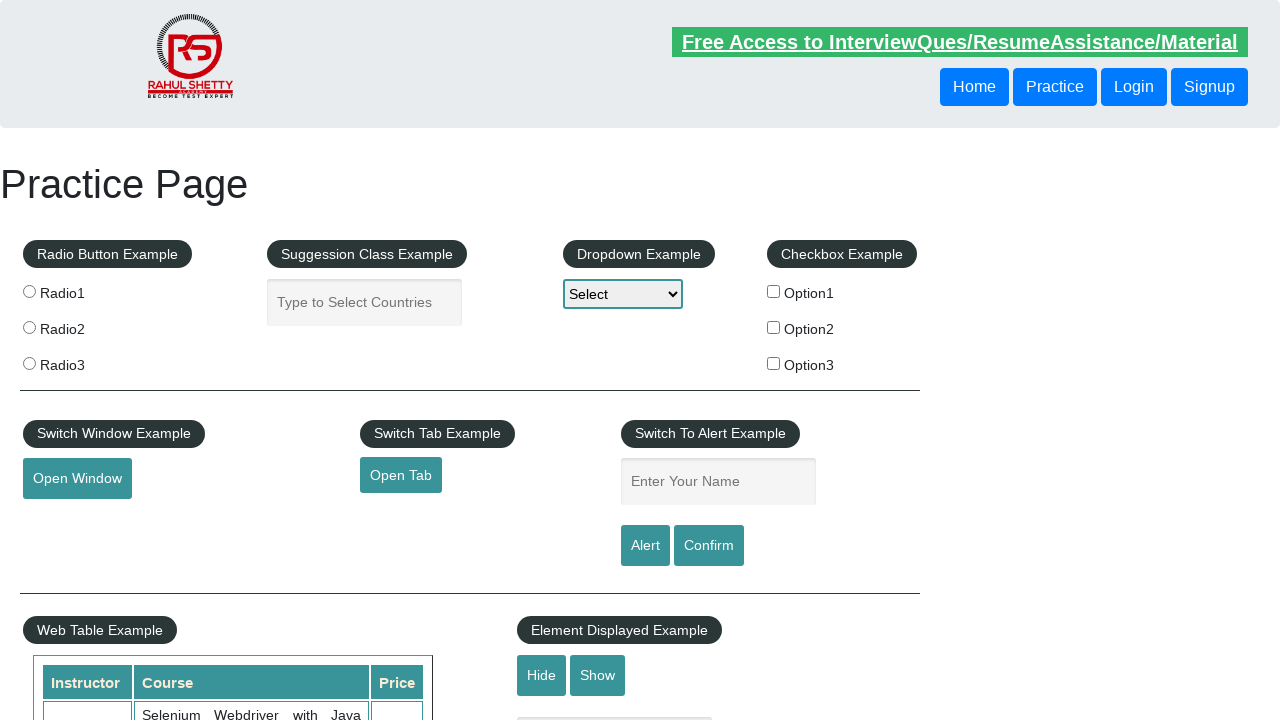